Tests navigation on a training support website by verifying the homepage title, clicking the About Us link, and verifying the About Us page loads correctly.

Starting URL: https://www.training-support.net/

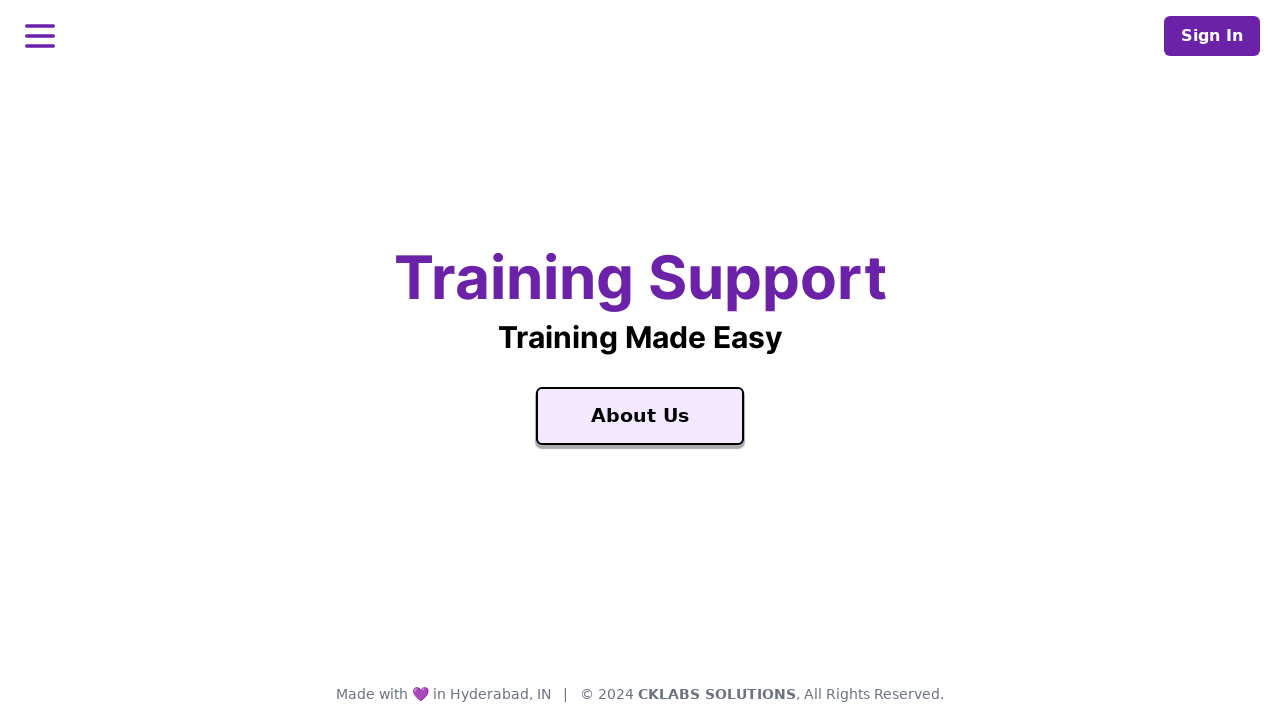

Waited for homepage title 'Training Support' to load
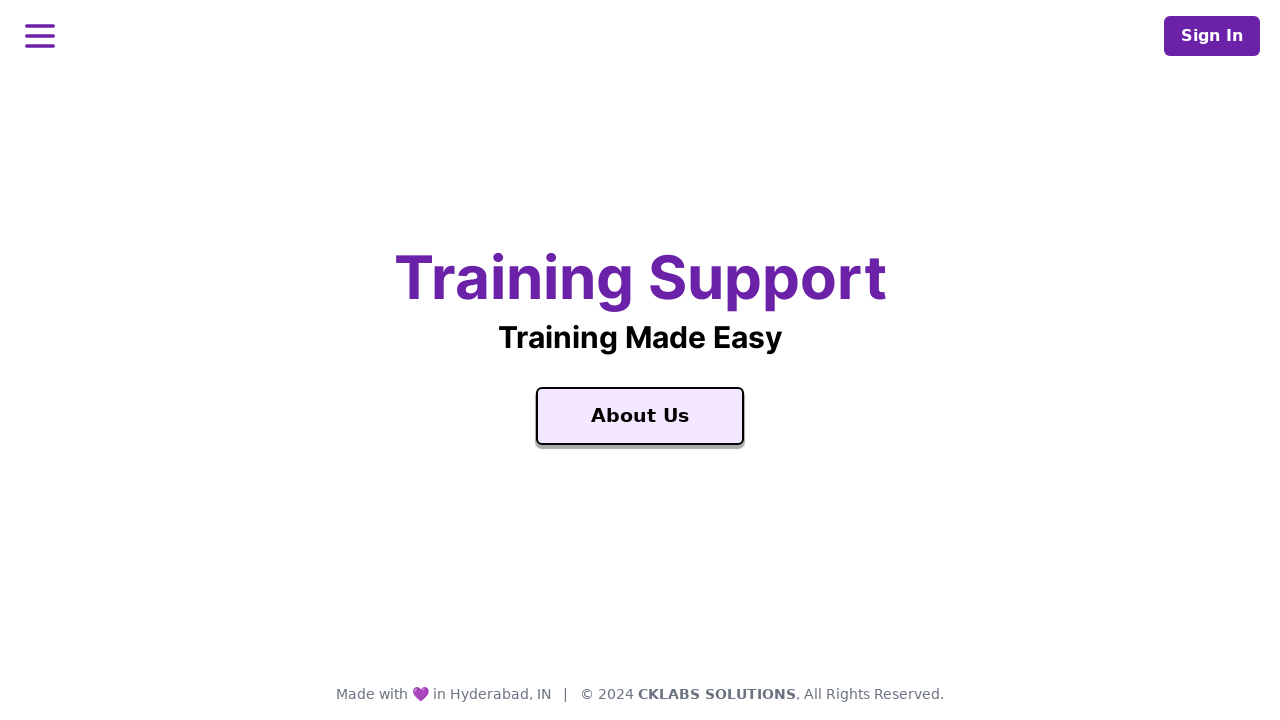

Retrieved homepage title text: 'Training Support'
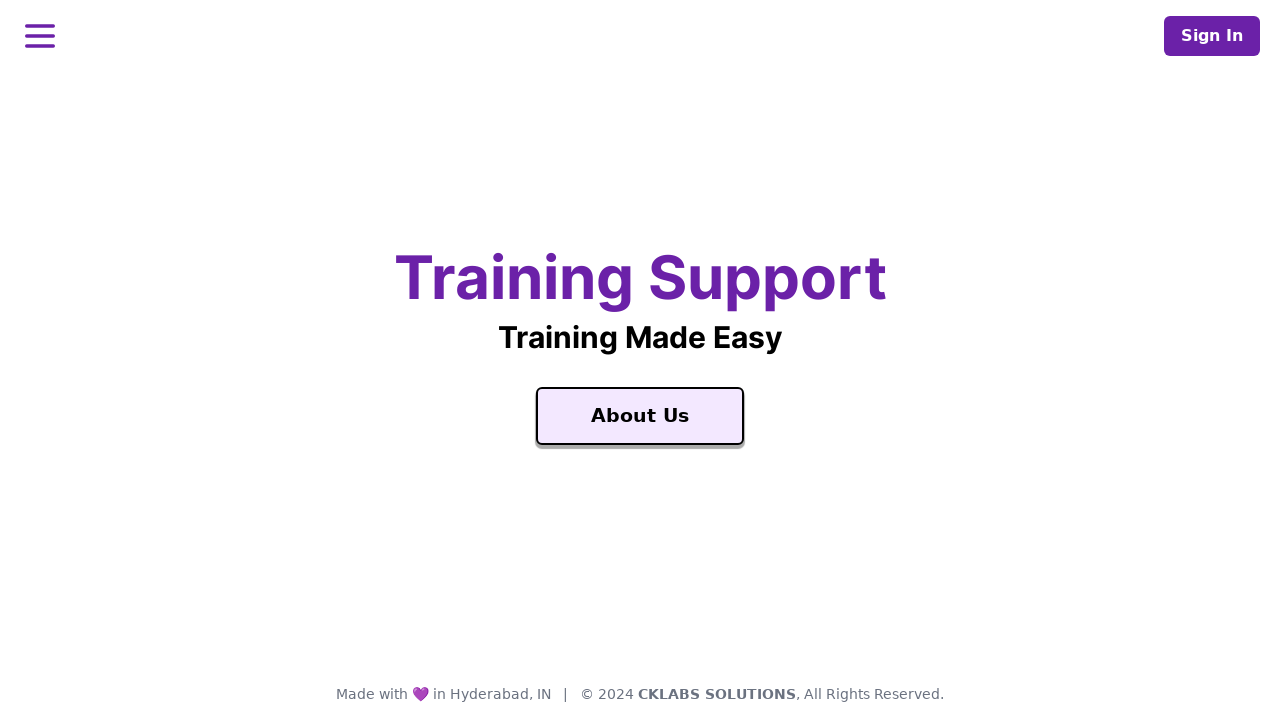

Clicked the About Us link at (640, 416) on a:has-text('About Us'), [aria-label='About Us']
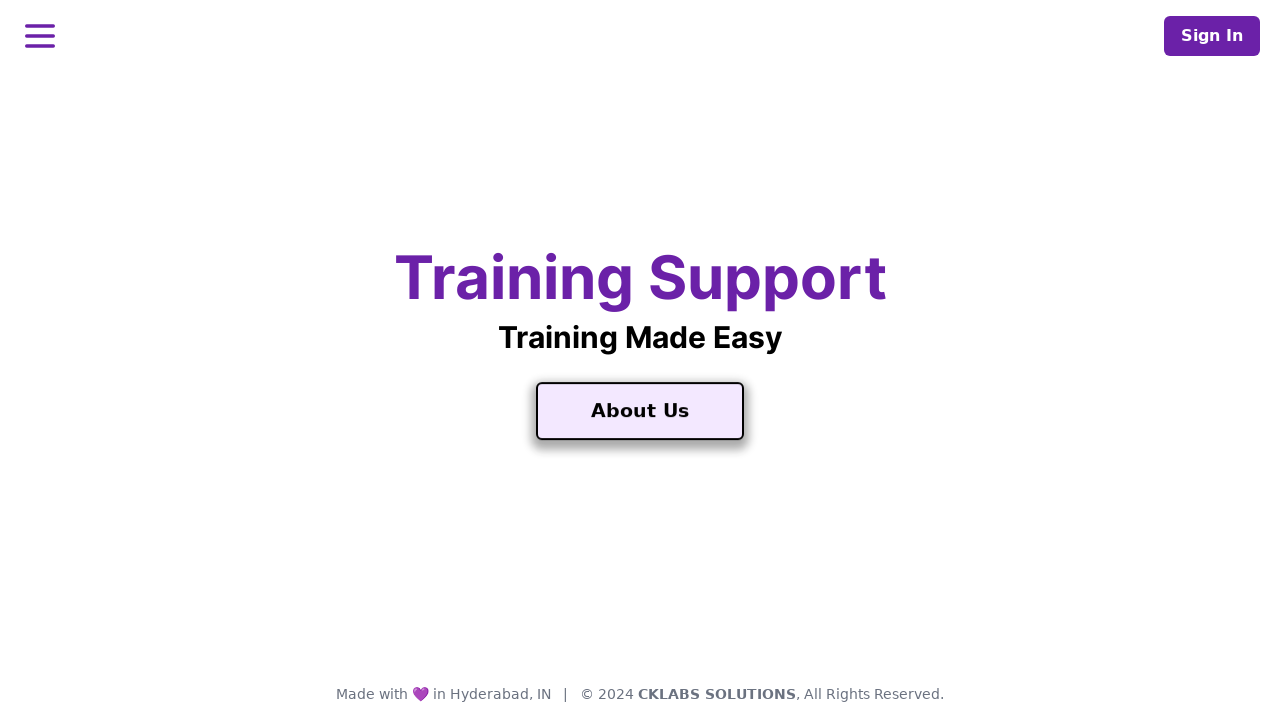

Waited for About Us page to load (network idle)
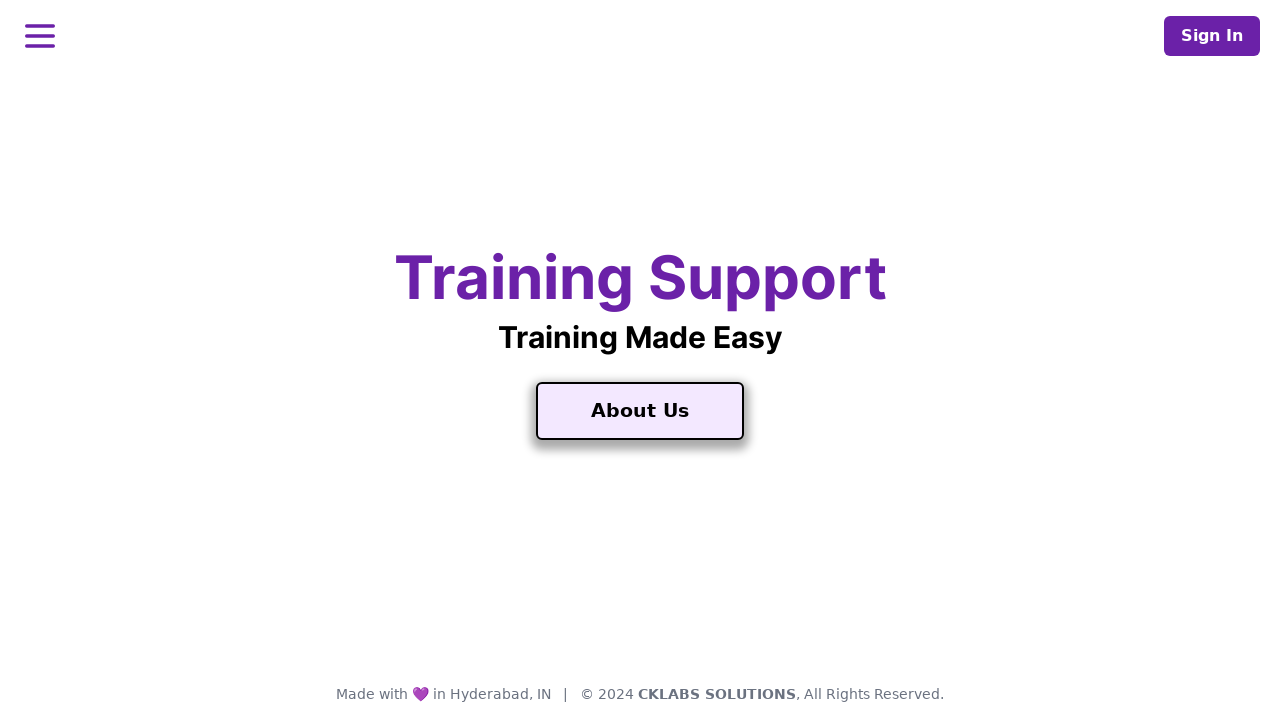

Verified About Us page title element is present
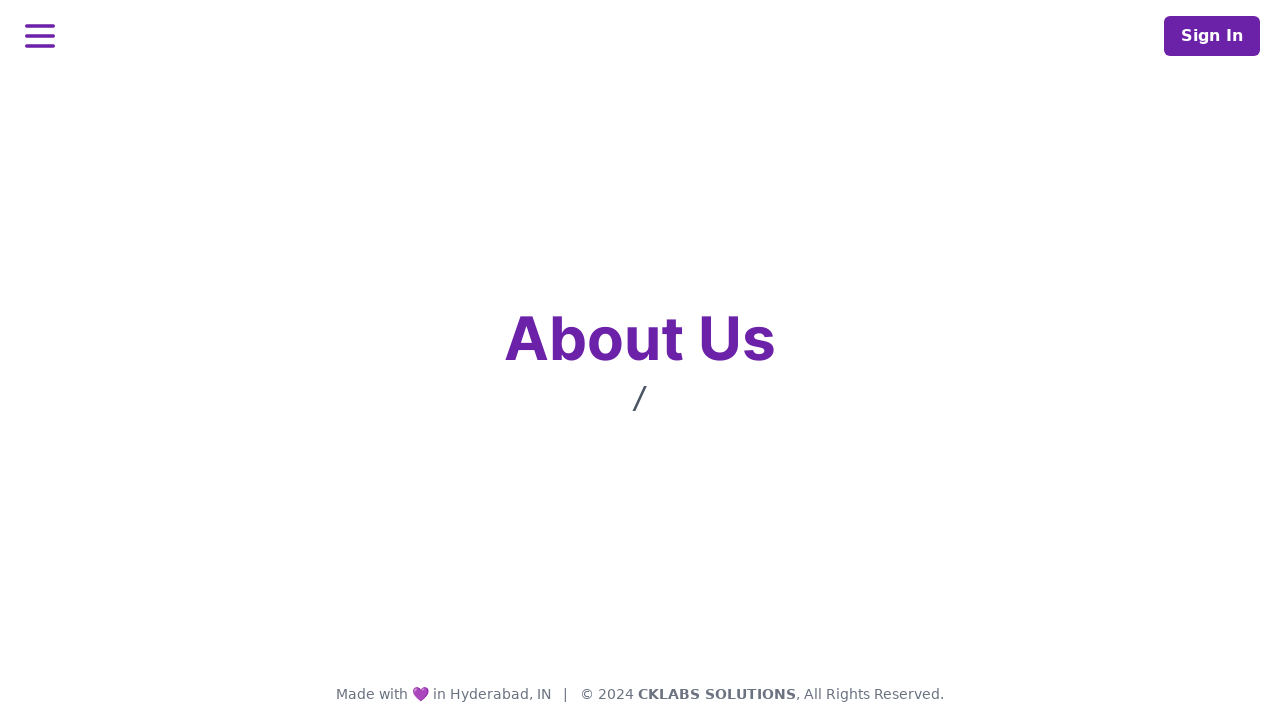

Retrieved About Us page title text: 'About Us'
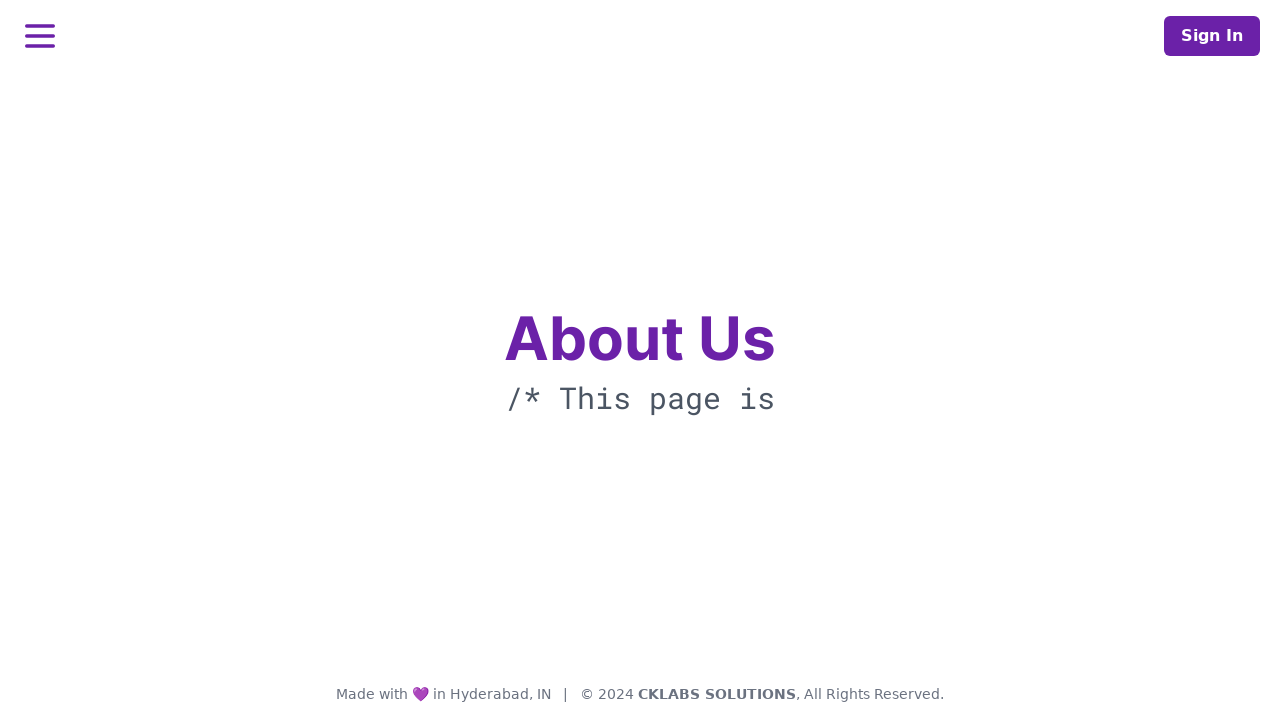

Asserted homepage title matches expected value 'Training Support'
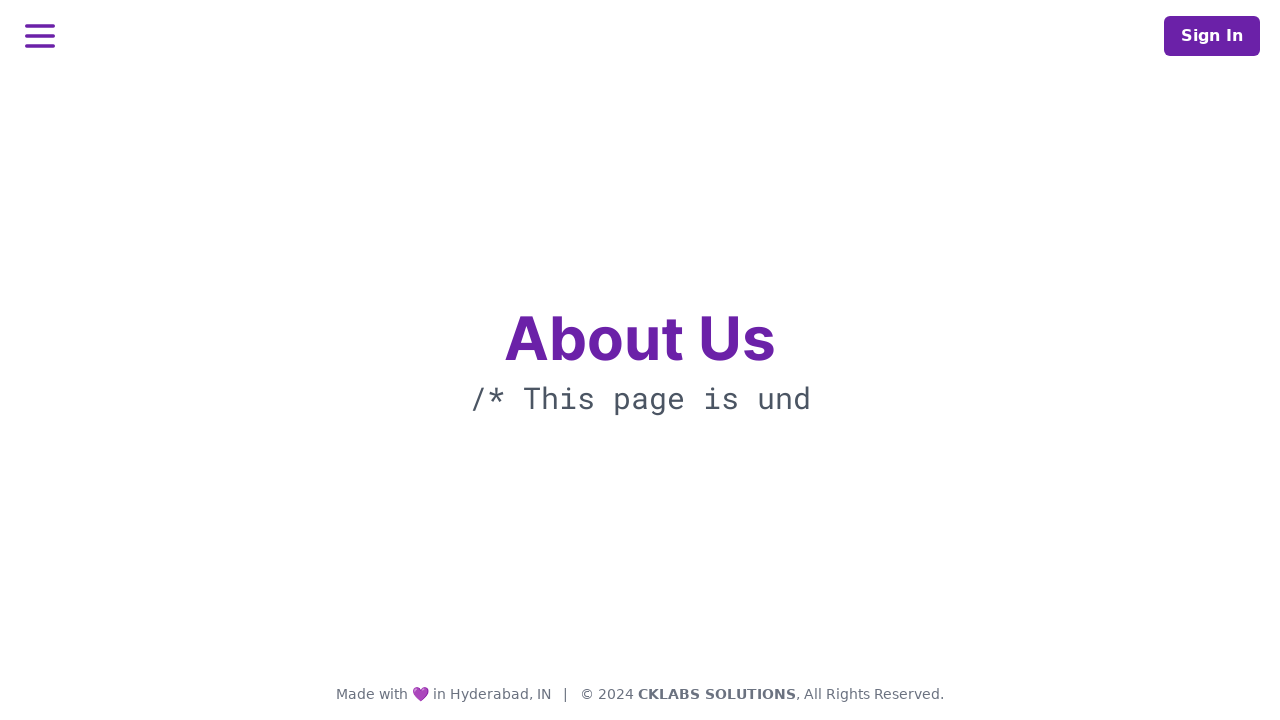

Asserted About Us page title contains 'About'
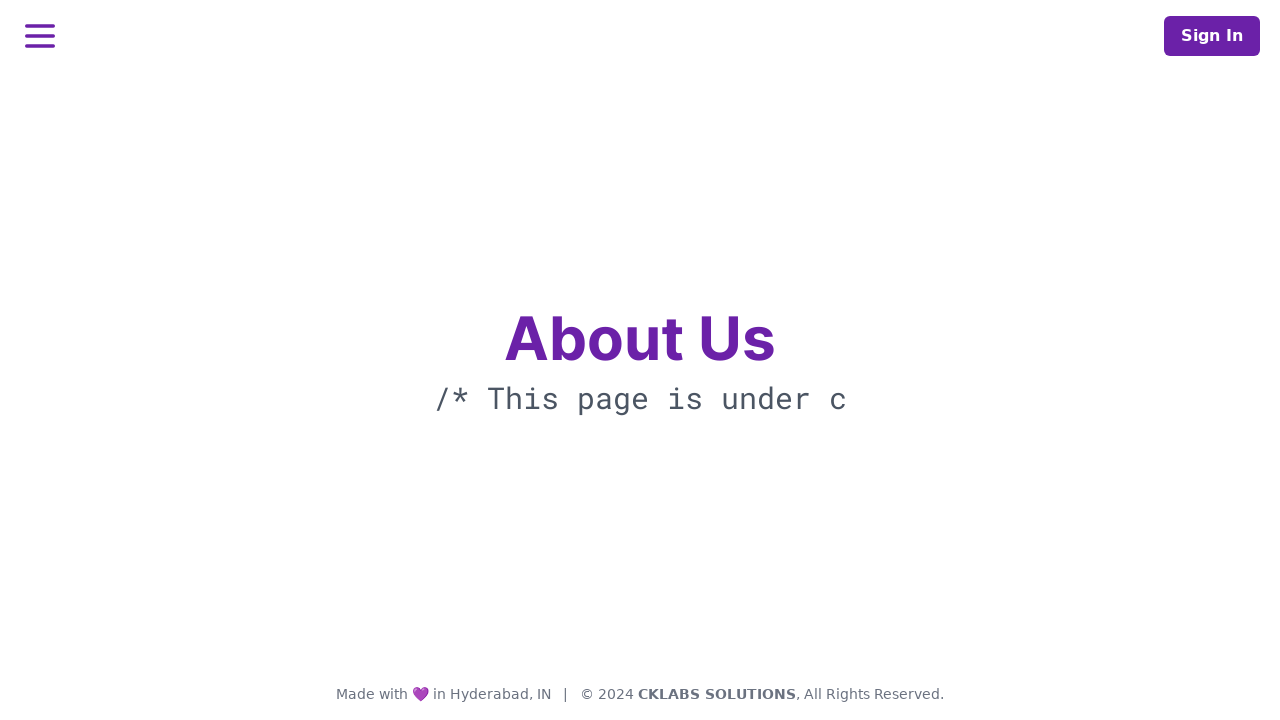

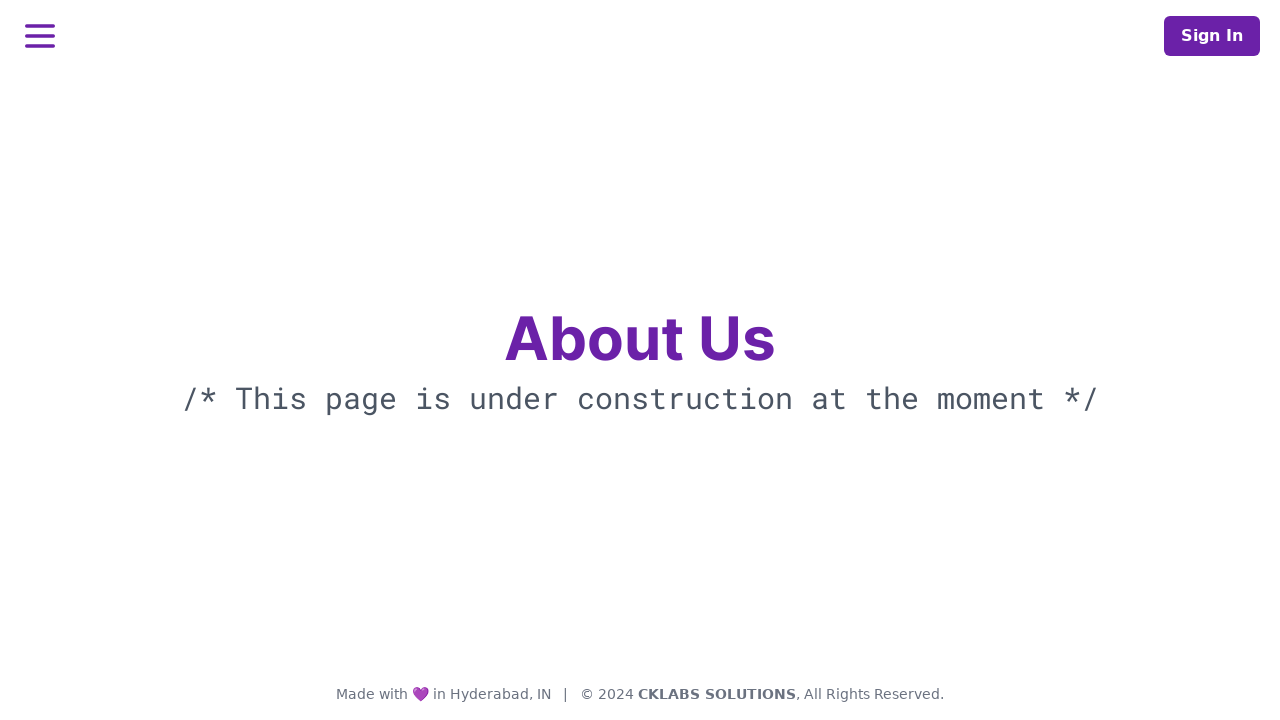